Tests that product image on listing page matches image on product detail page

Starting URL: https://www.demoblaze.com/index.html

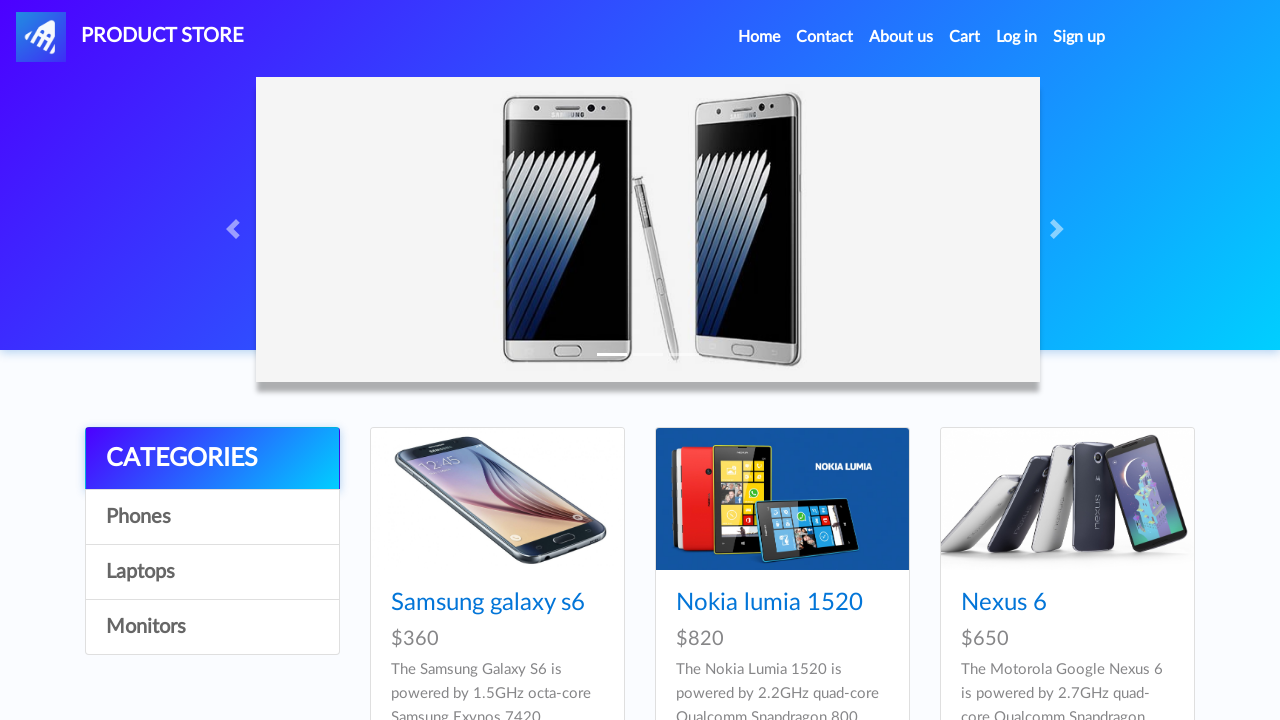

Product image on listing page became visible
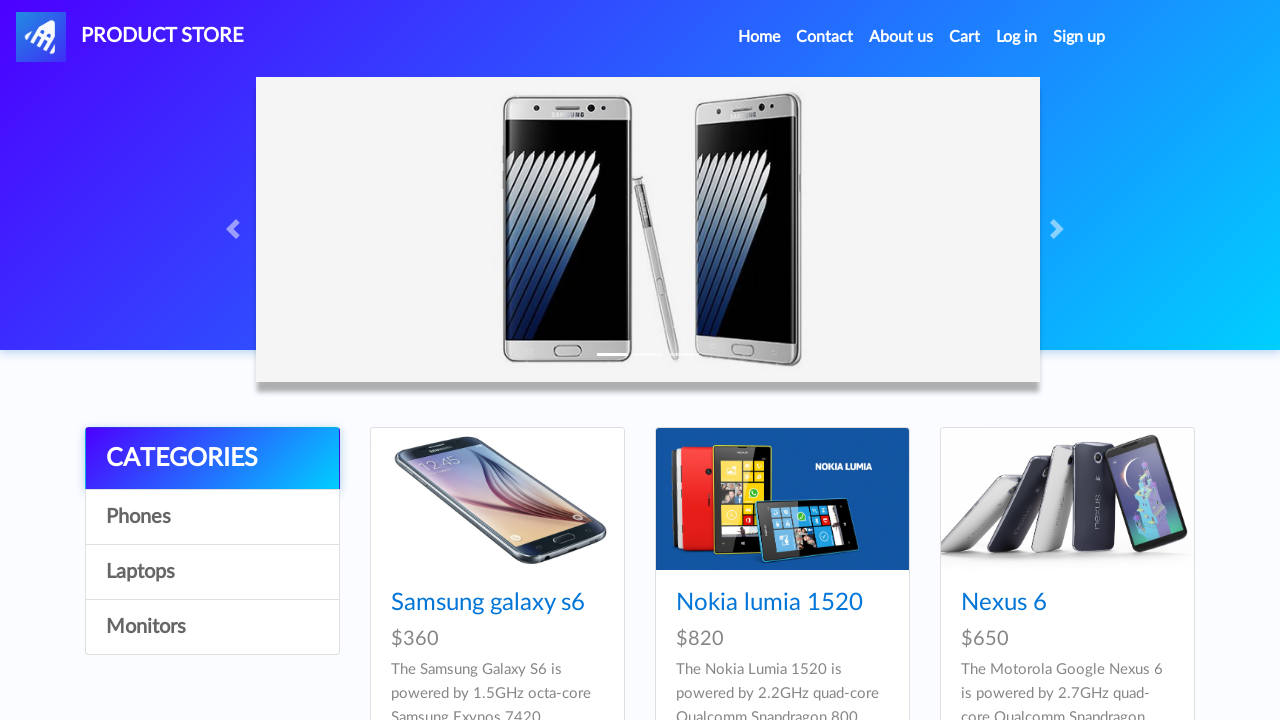

Retrieved source attribute from product listing image
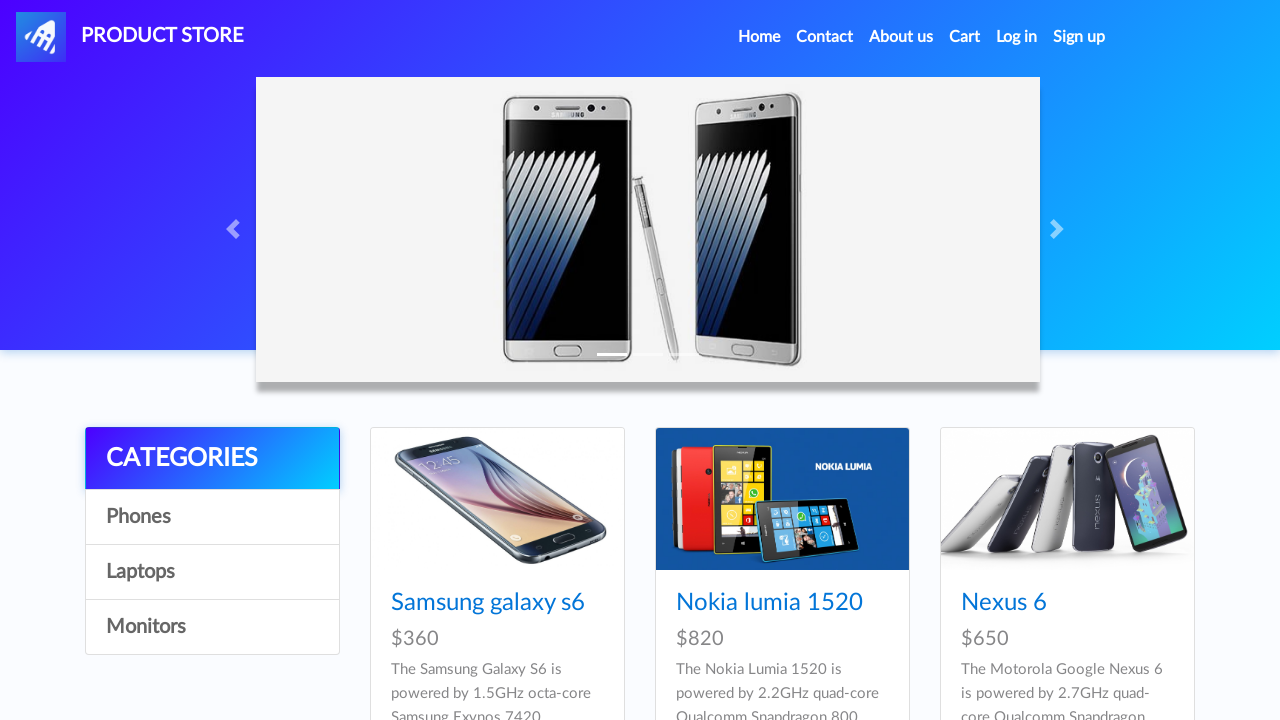

Clicked on product image to navigate to product detail page at (497, 499) on xpath=//*[@id="tbodyid"]/div[1]/div/a/img
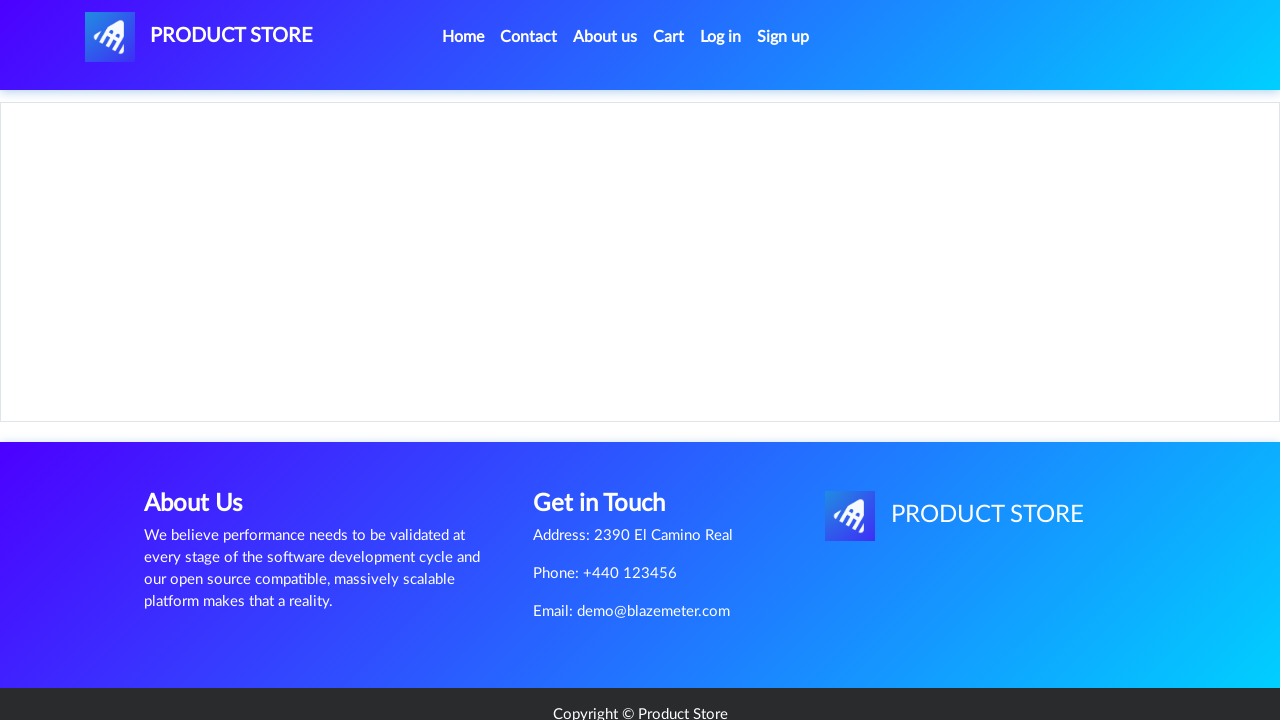

Product detail page image became visible
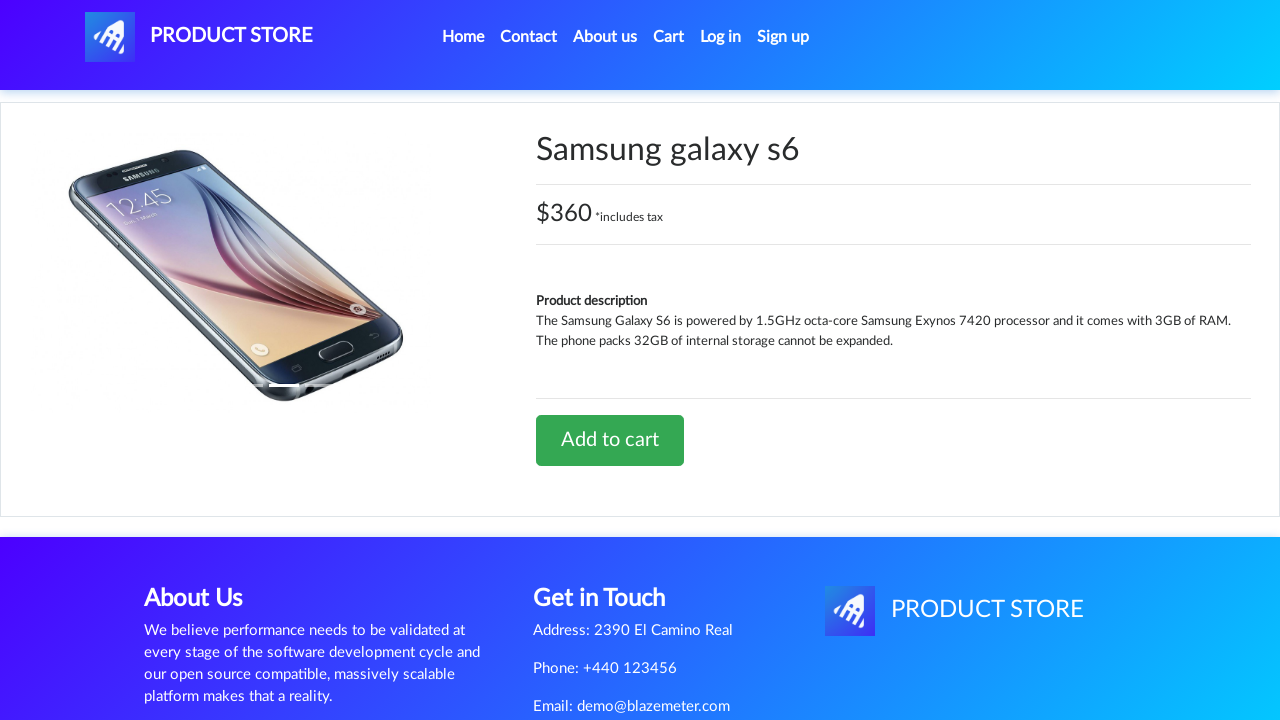

Retrieved source attribute from product detail page image
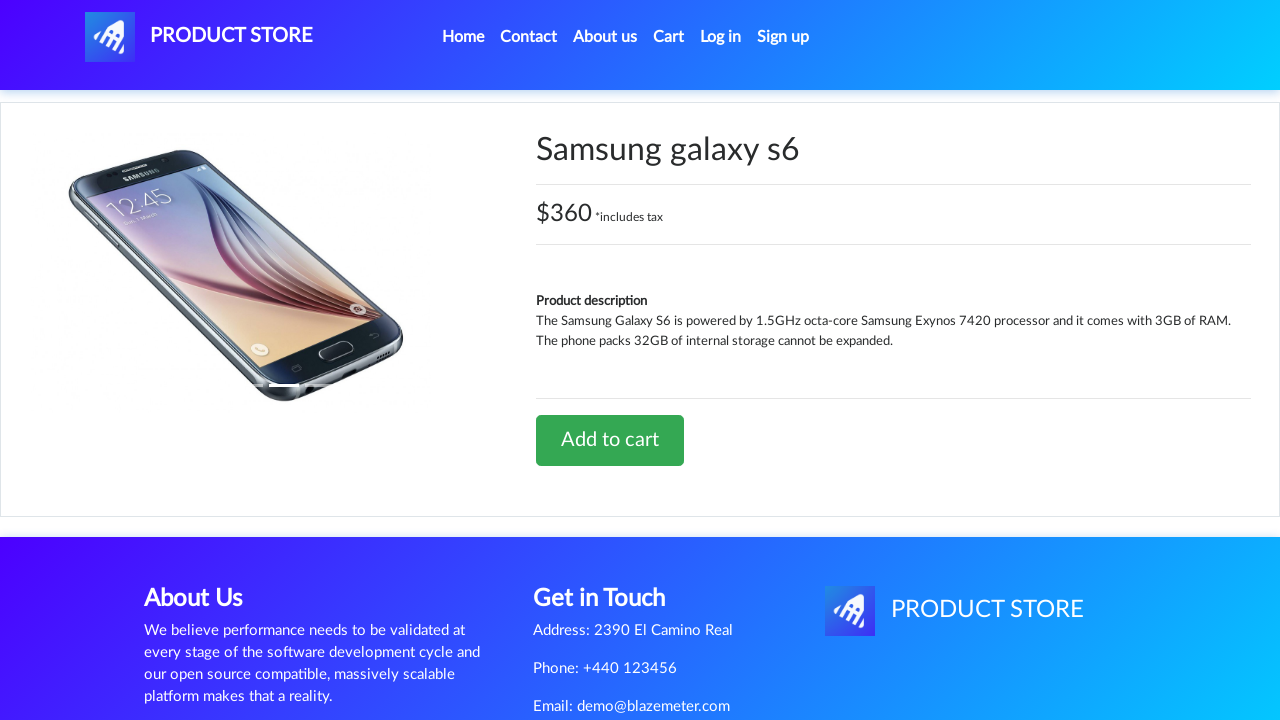

Verified that listing image and detail page image sources match
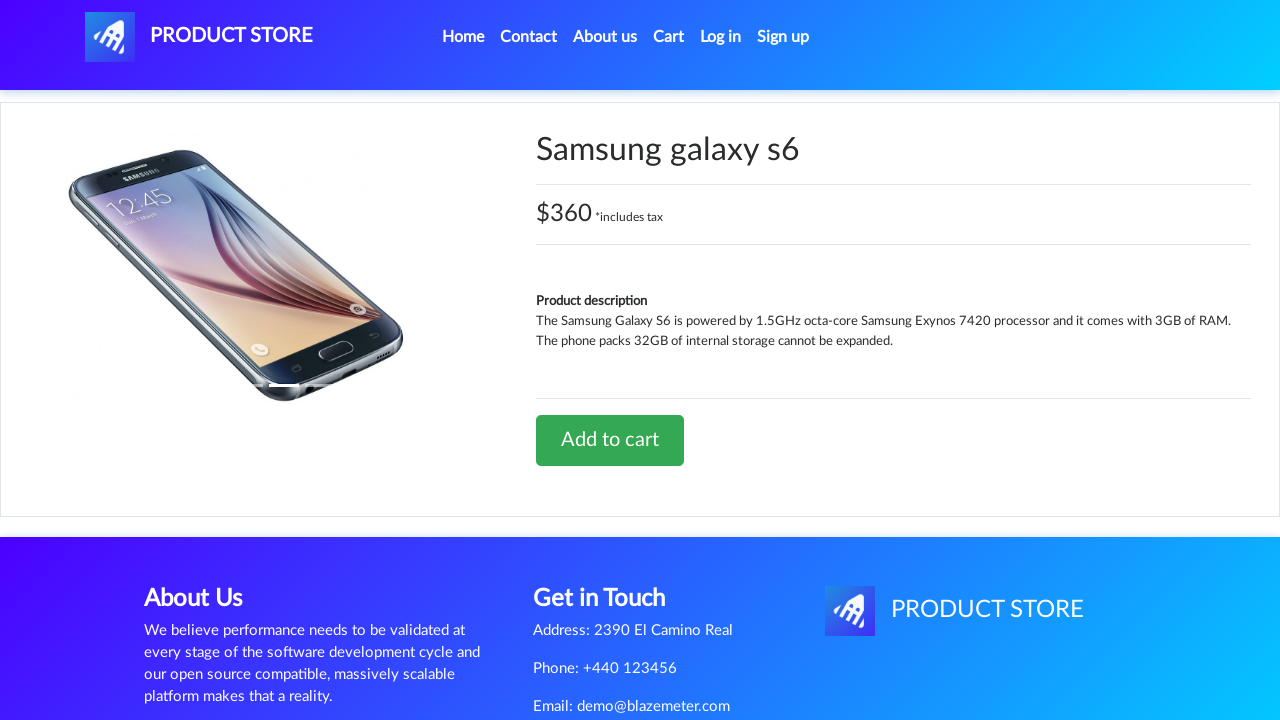

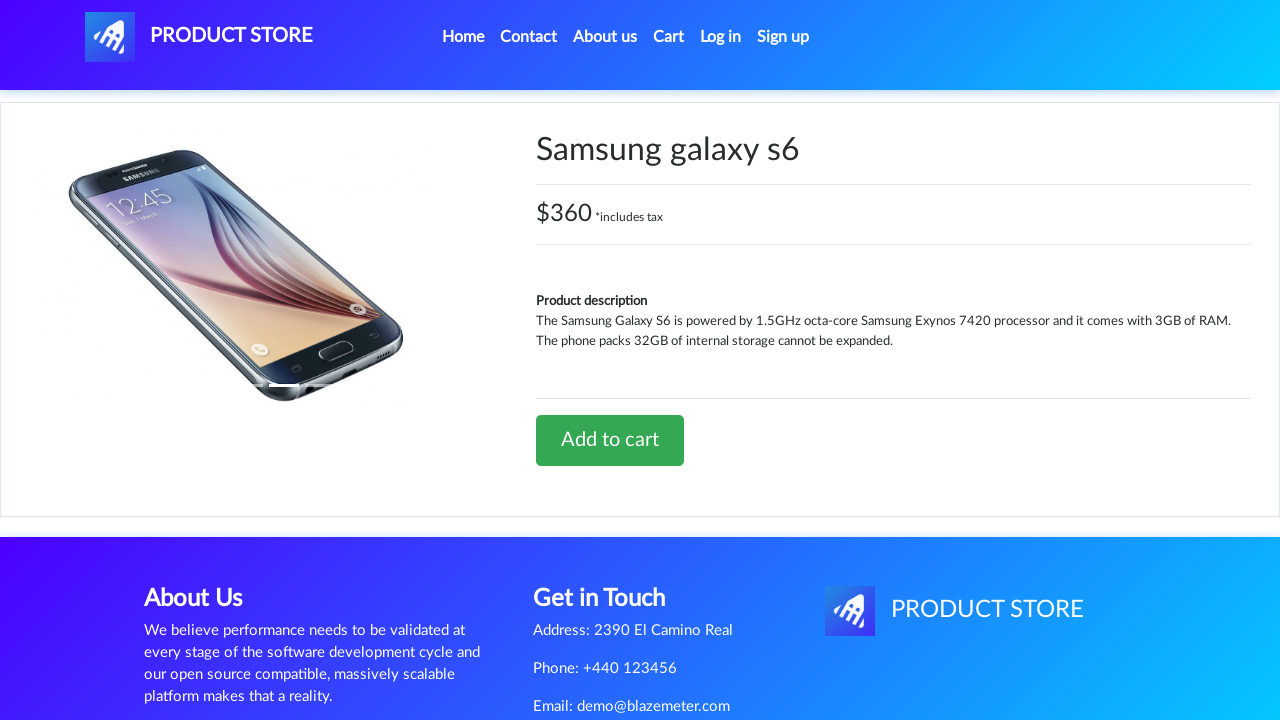